Tests Bootstrap dropdown functionality by clicking the dropdown button and selecting JavaScript option from the list

Starting URL: http://seleniumpractise.blogspot.com/2016/08/bootstrap-dropdown-example-for-selenium.html

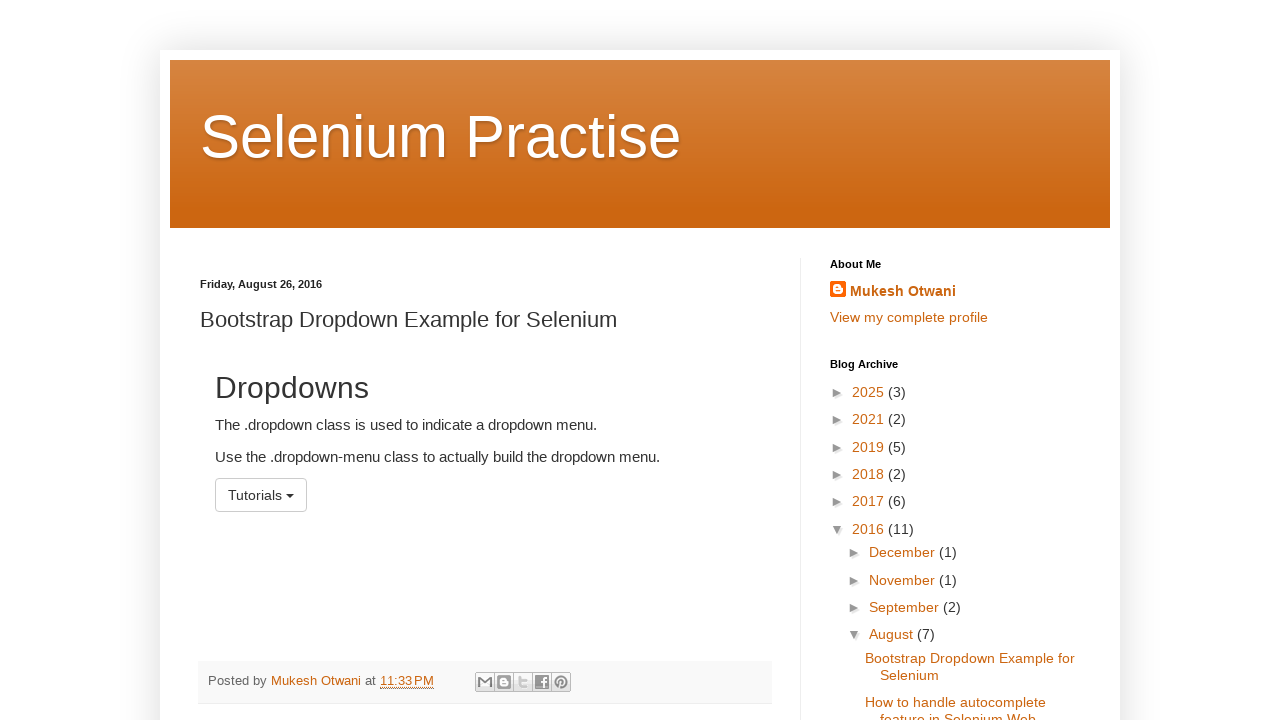

Clicked the dropdown button to open the menu at (261, 495) on button.btn.btn-default.dropdown-toggle
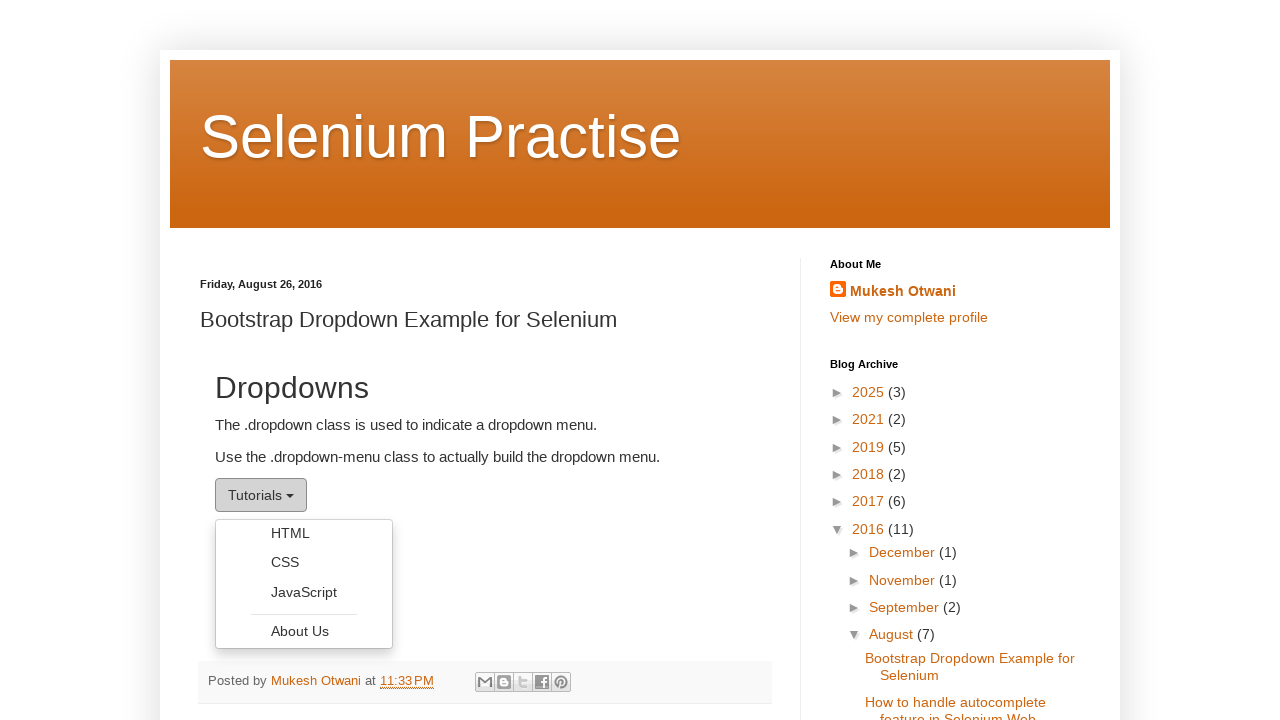

Dropdown menu became visible
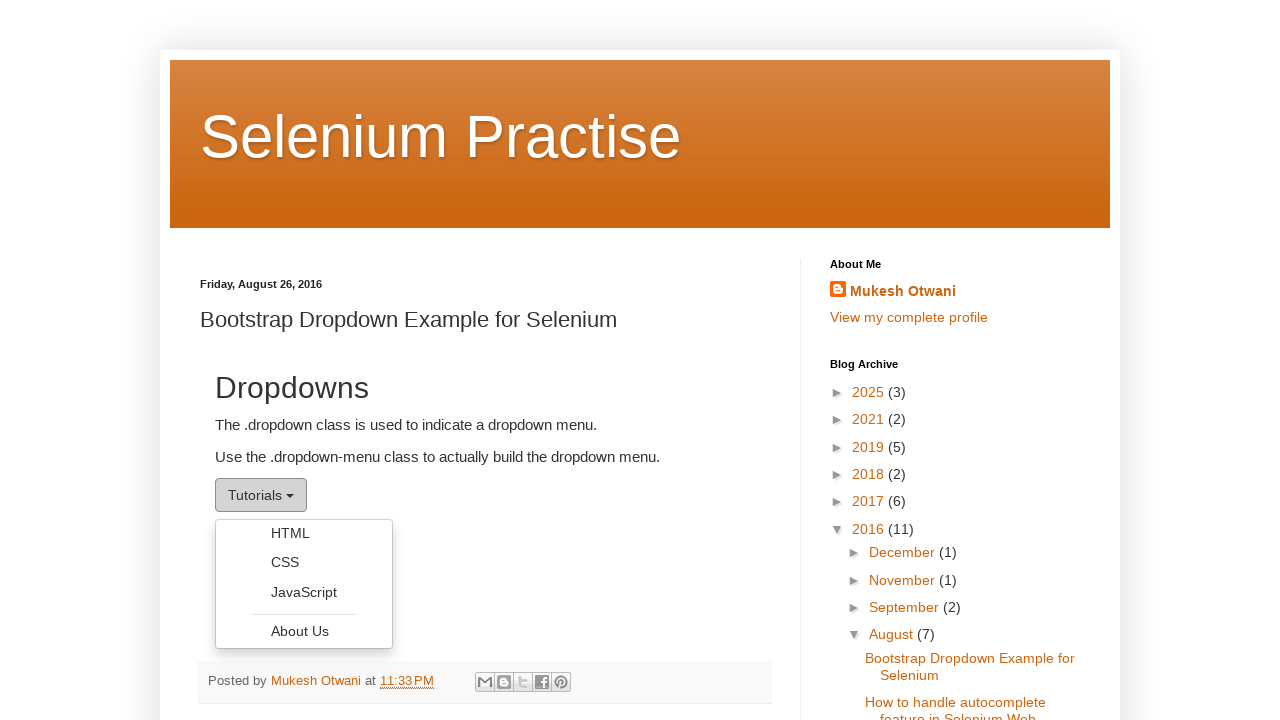

Located all dropdown menu items
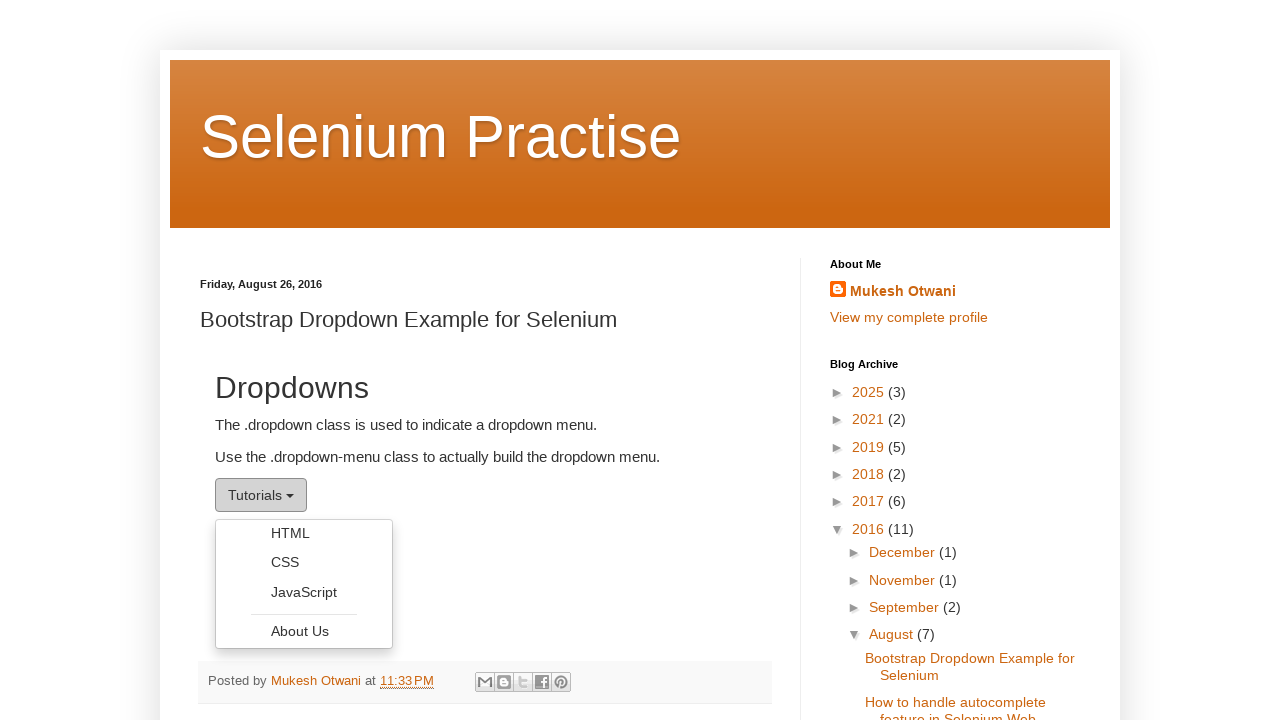

Clicked the JavaScript option from the dropdown menu at (304, 592) on ul.dropdown-menu > li >> nth=2
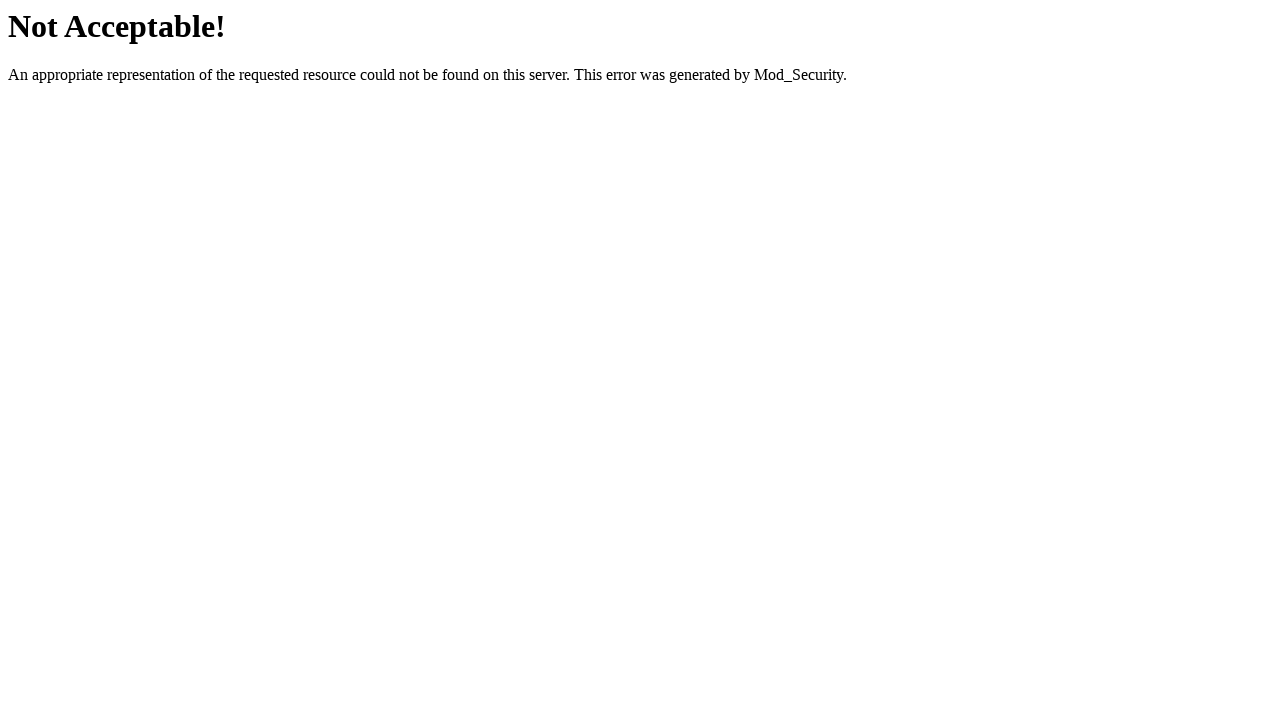

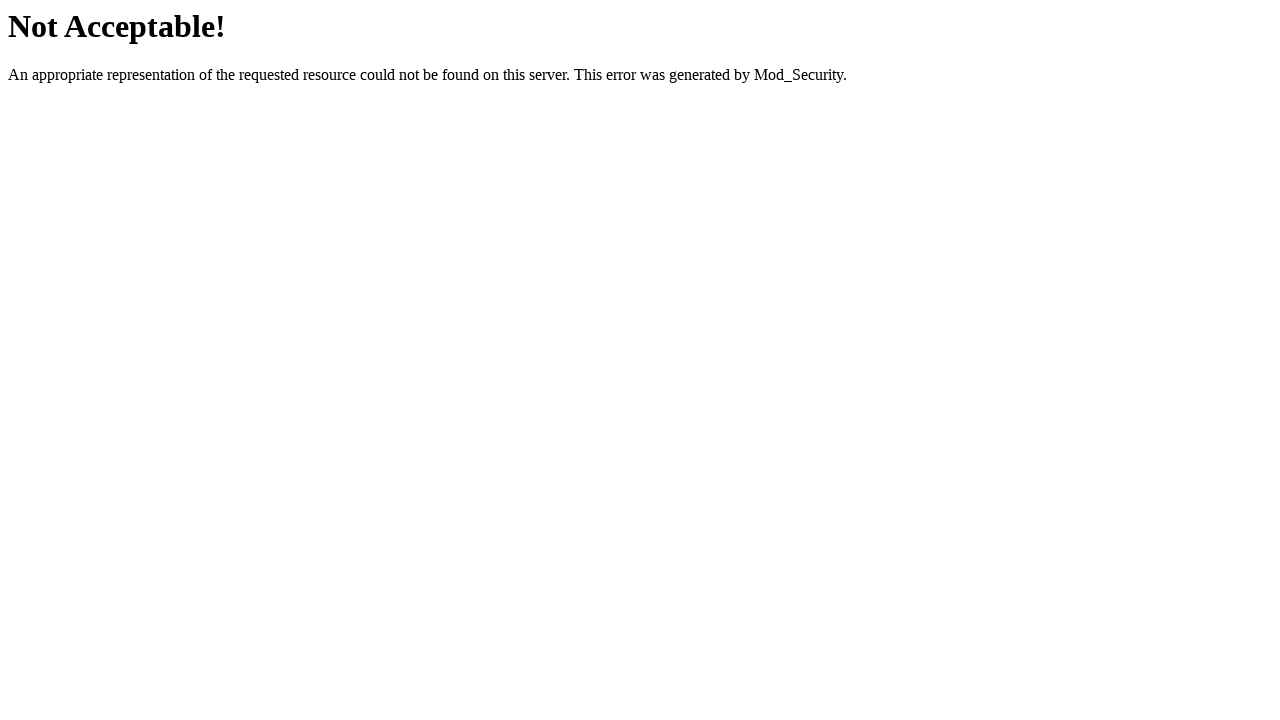